Tests checkbox and radio button functionality by selecting location, rating, and bed type options.

Starting URL: https://jqueryui.com/checkboxradio/

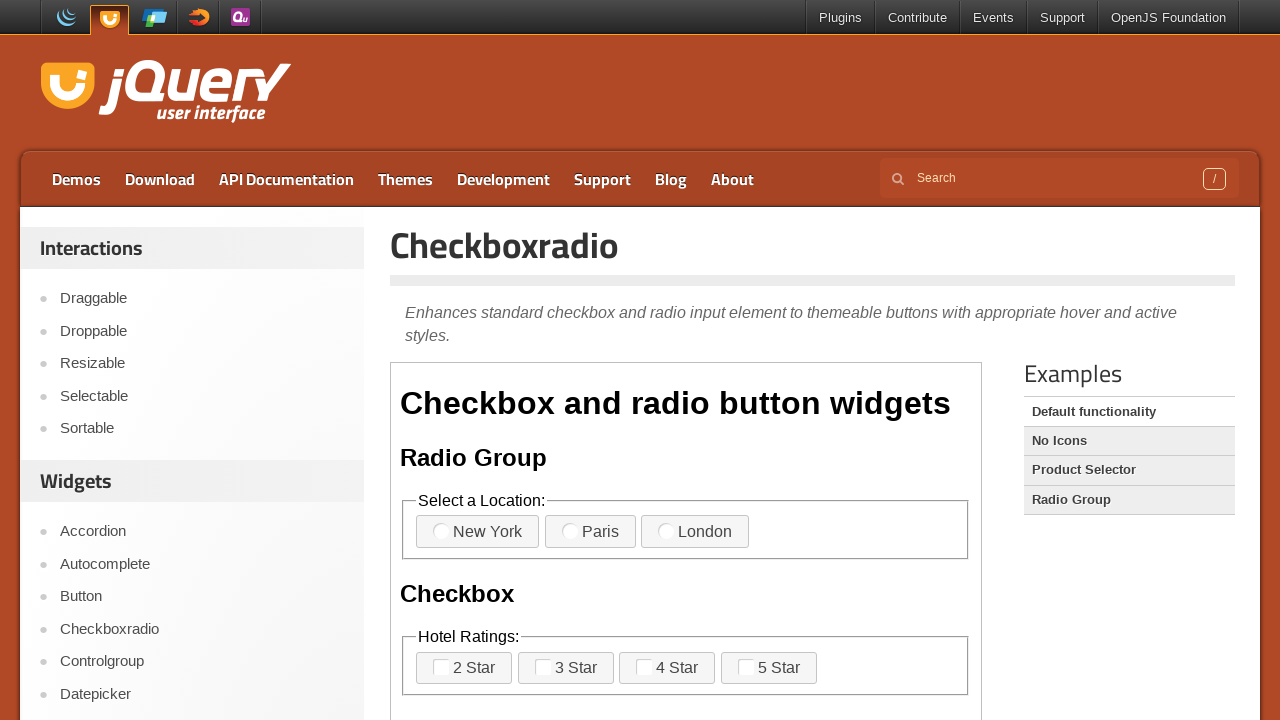

Scrolled down 300px to view the checkbox/radio demo
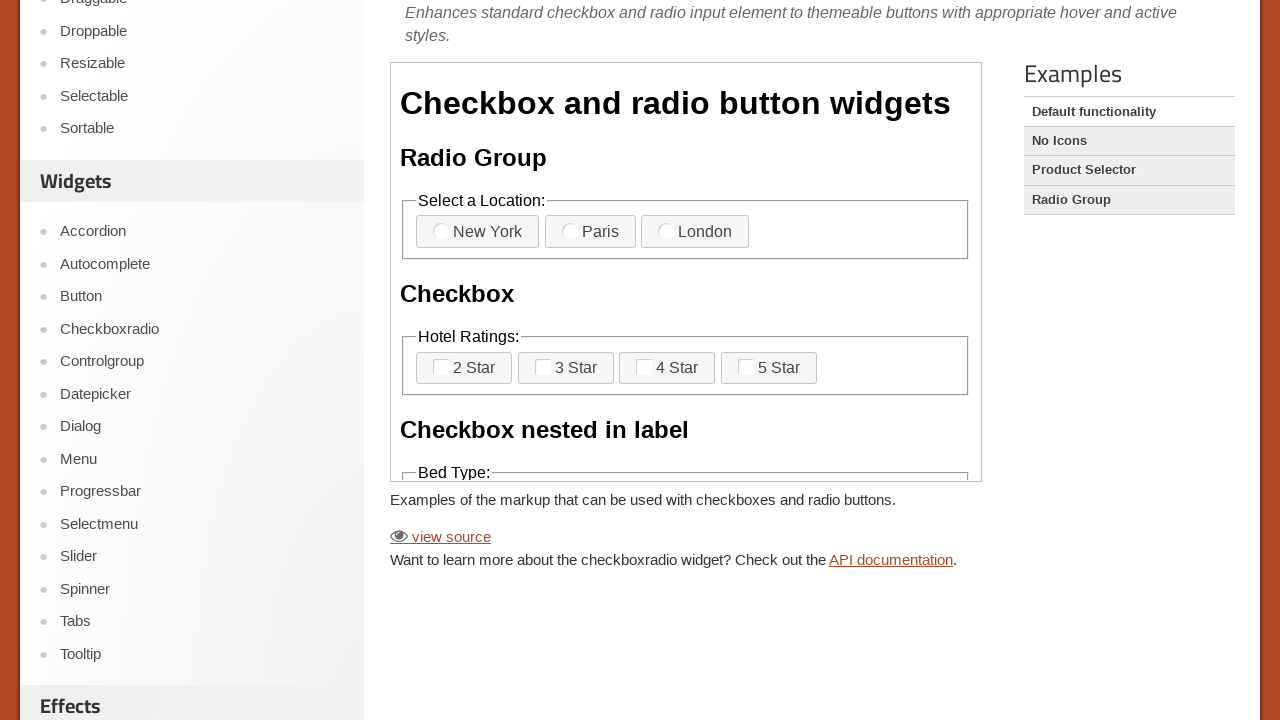

Located the demo iframe
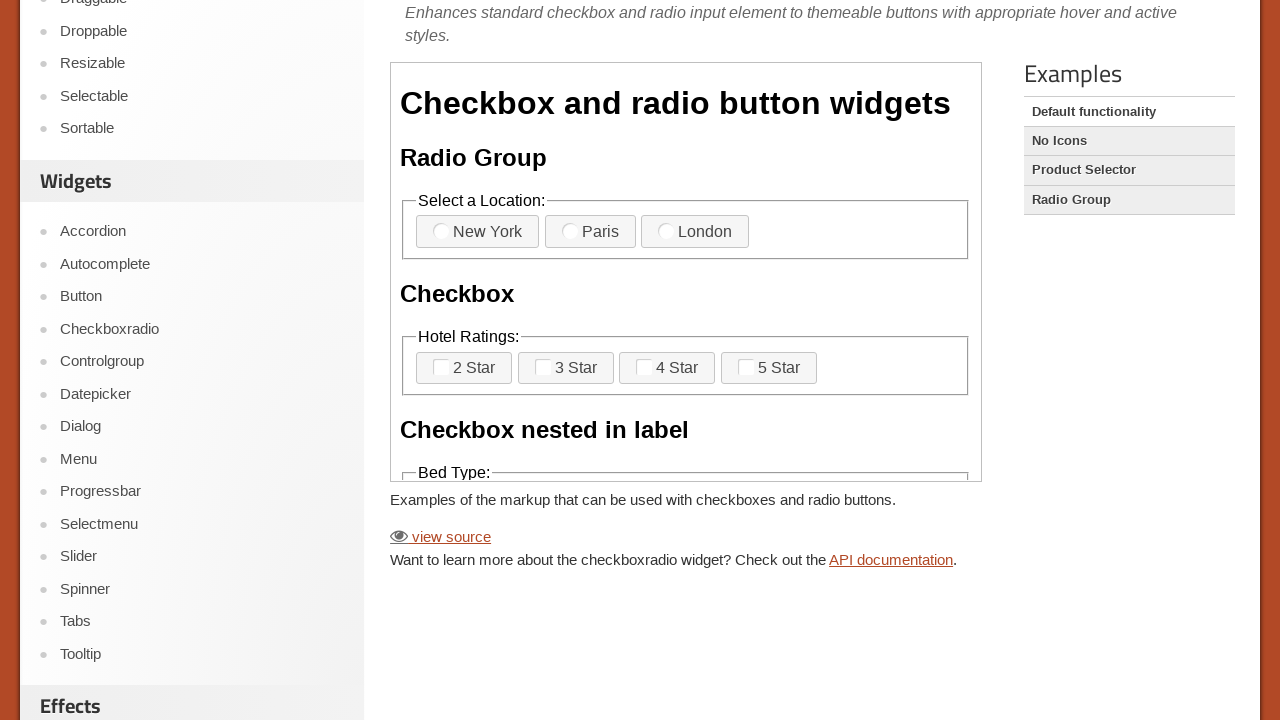

Located New York radio button element
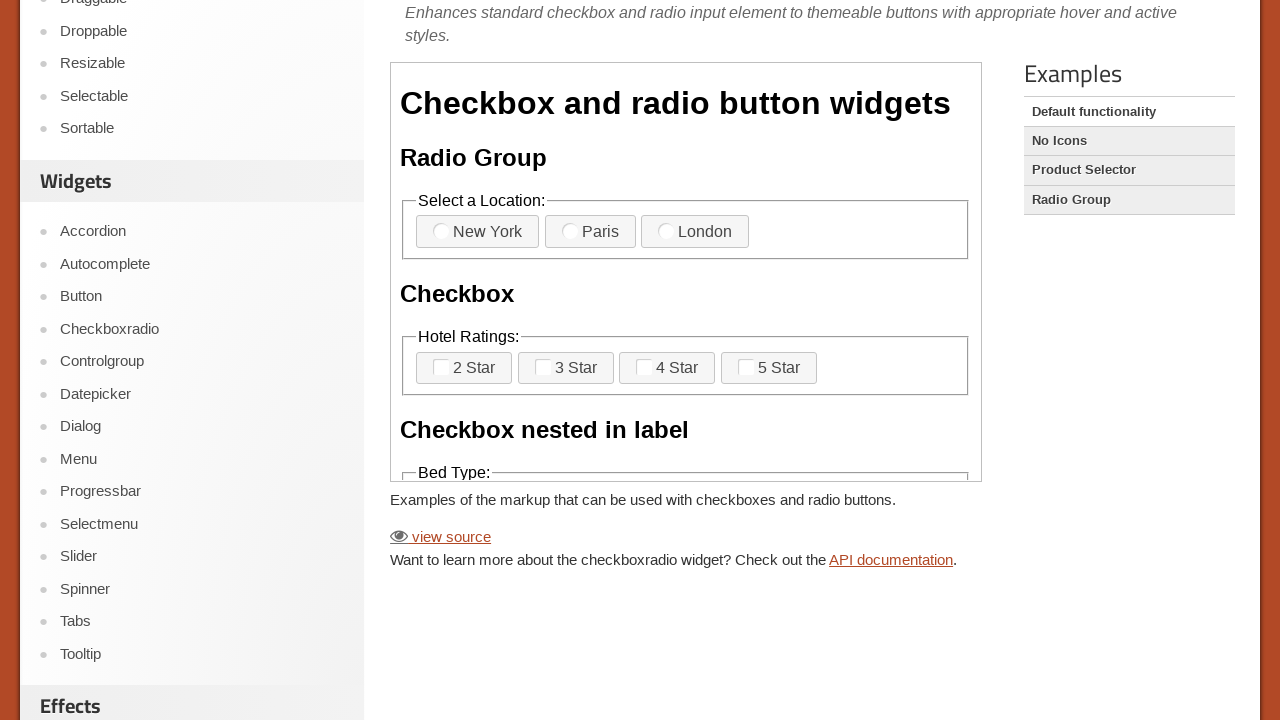

New York radio button is visible and ready
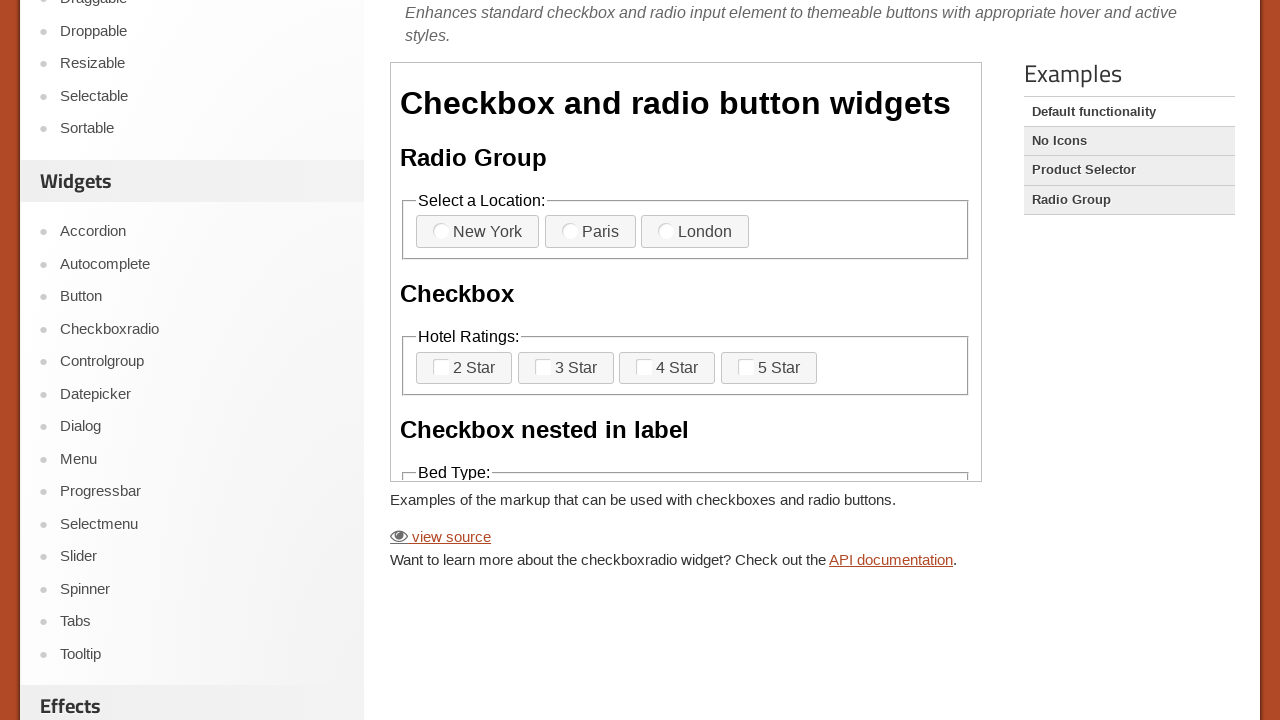

Clicked New York radio button to select location at (441, 231) on iframe >> nth=0 >> internal:control=enter-frame >> fieldset >> nth=0 >> label >>
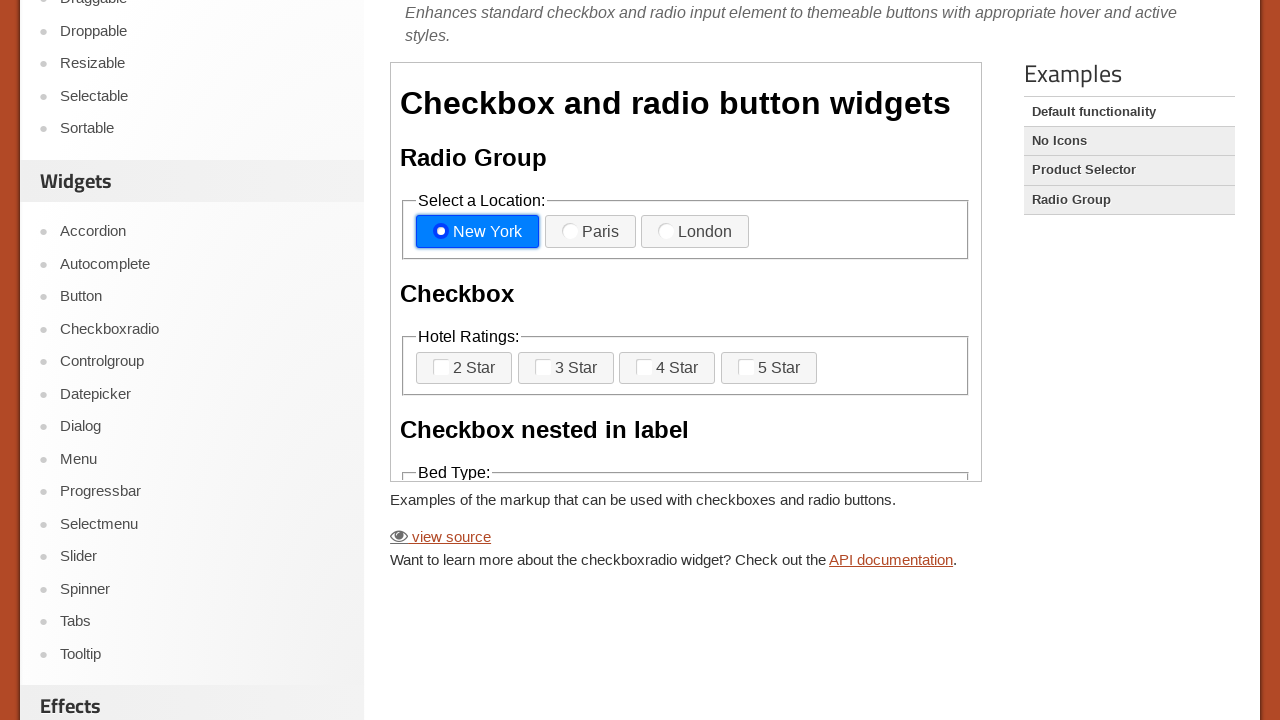

Located rating checkbox element
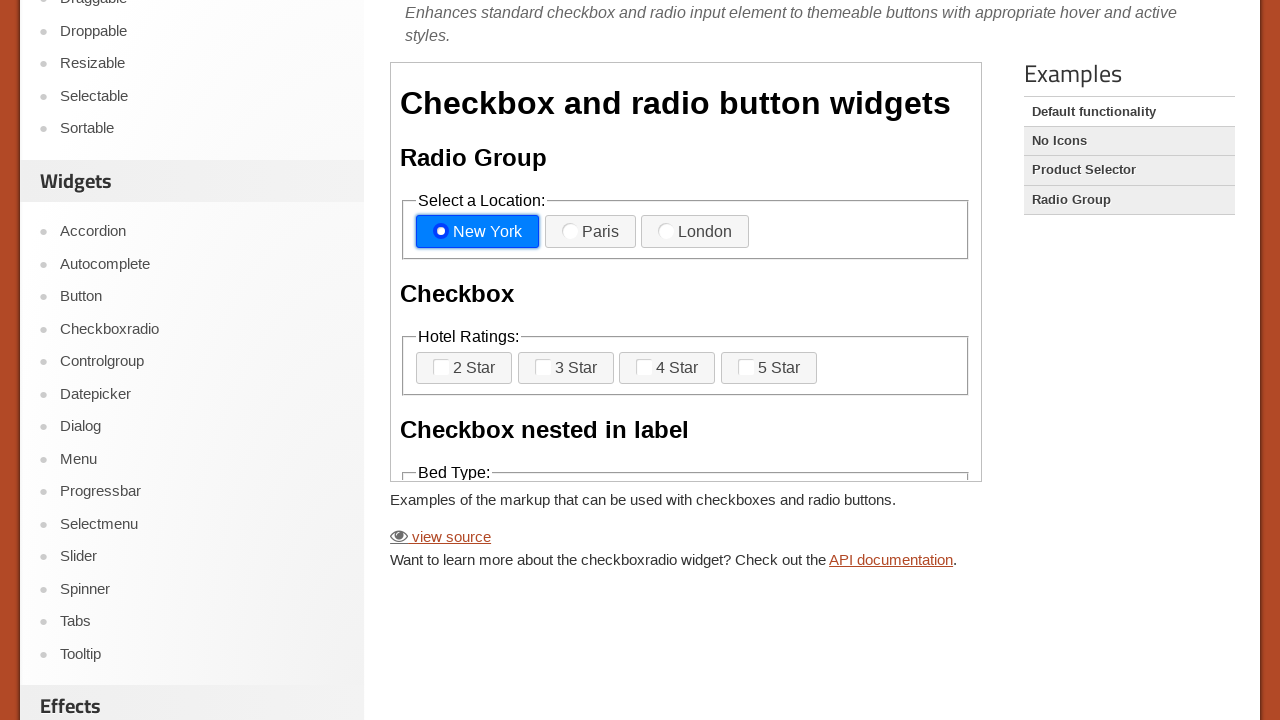

Clicked rating checkbox to select a rating option at (543, 367) on iframe >> nth=0 >> internal:control=enter-frame >> fieldset >> nth=1 >> label >>
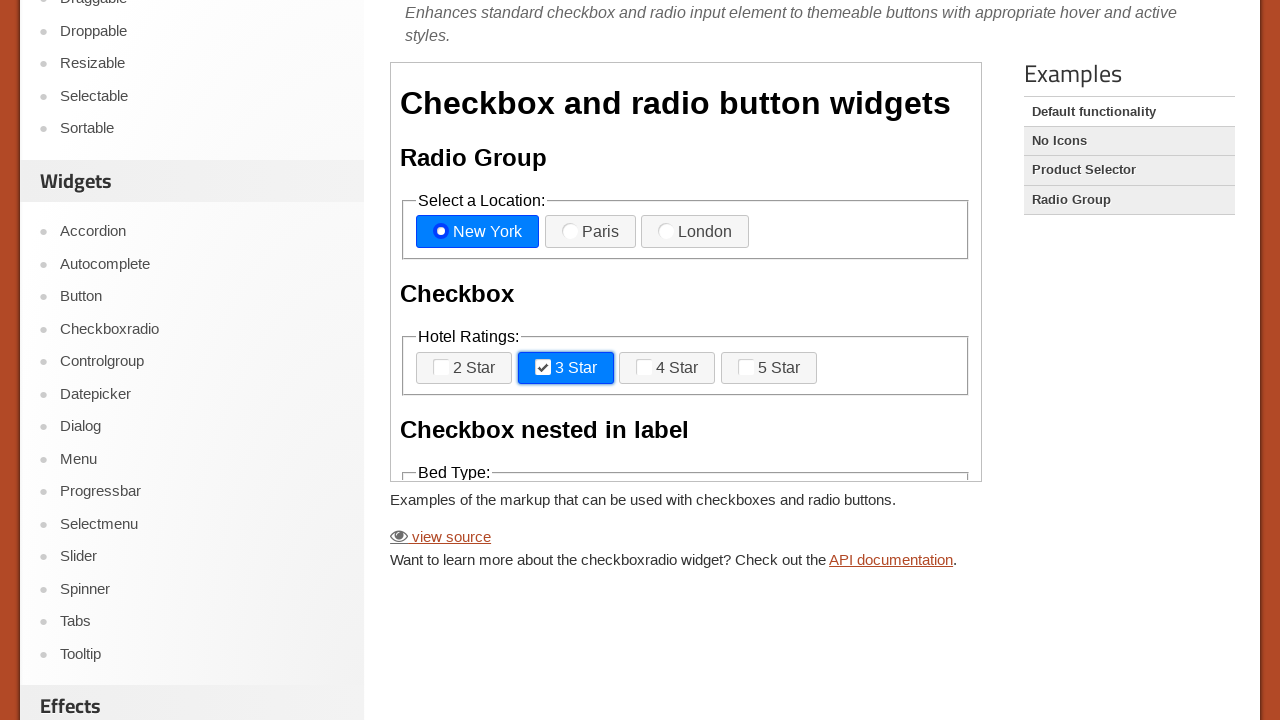

Located bed type checkbox element
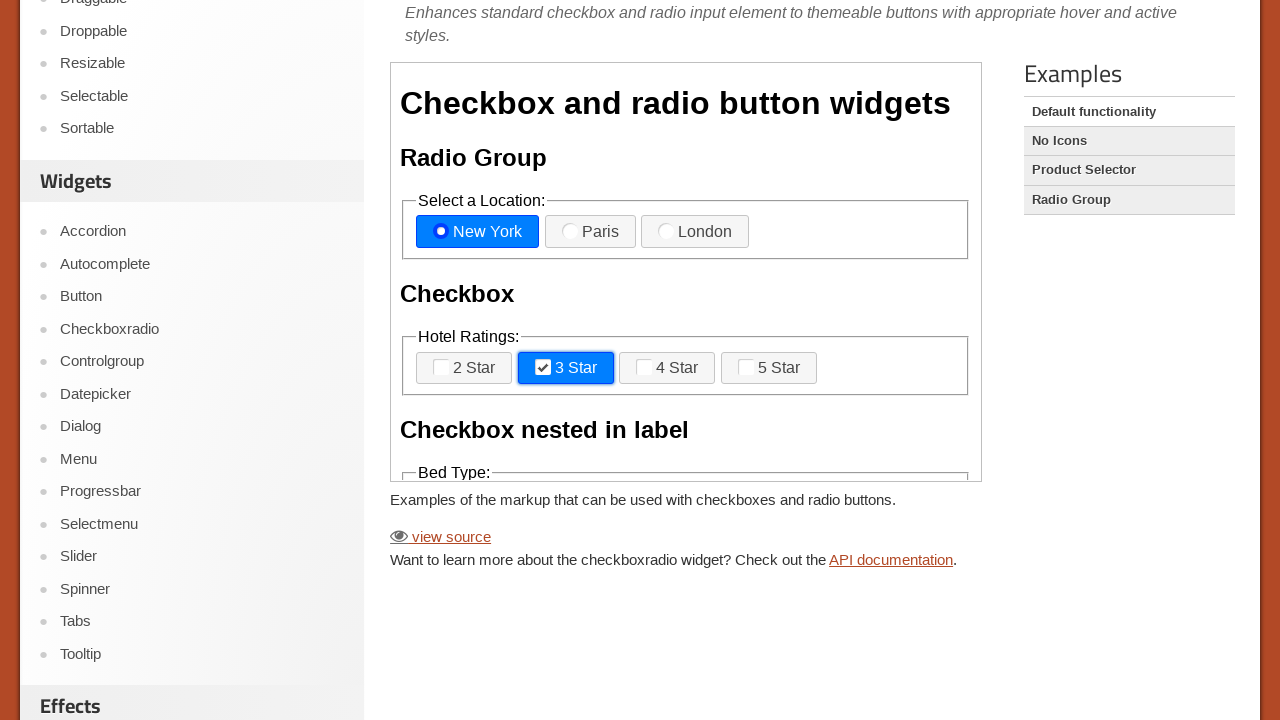

Clicked bed type checkbox to select a bed type option at (686, 442) on iframe >> nth=0 >> internal:control=enter-frame >> fieldset >> nth=2 >> label >>
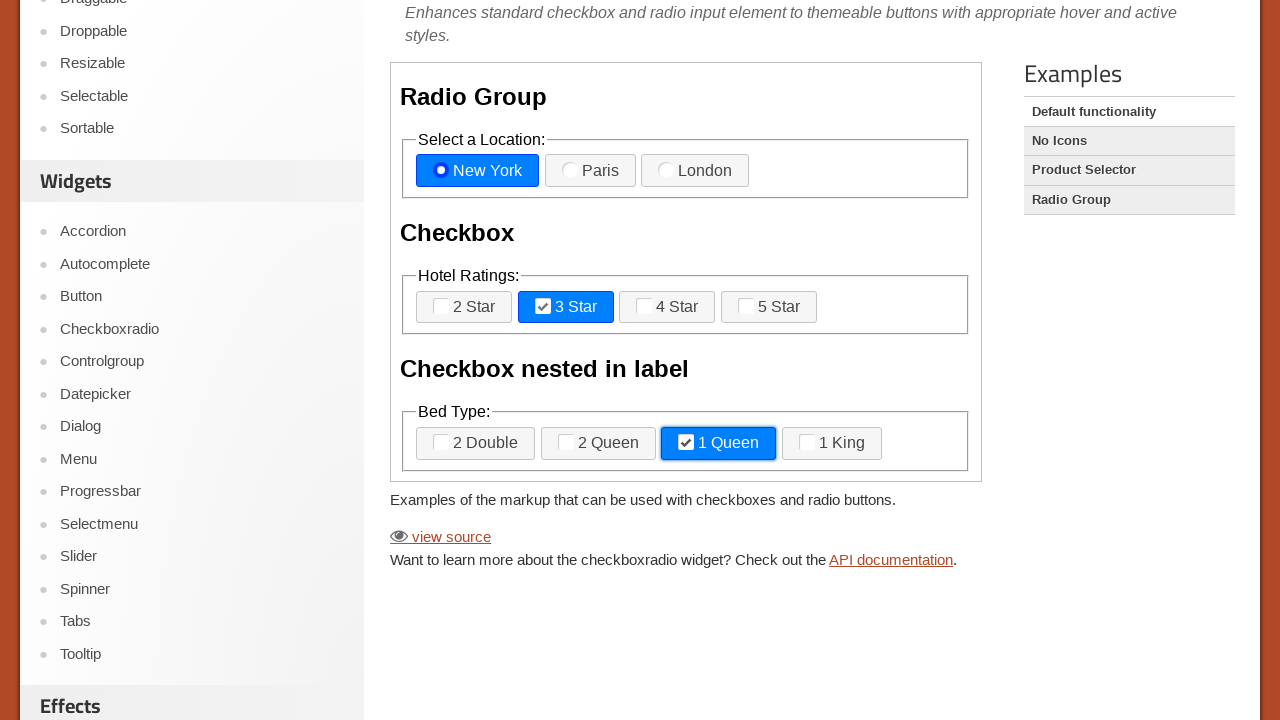

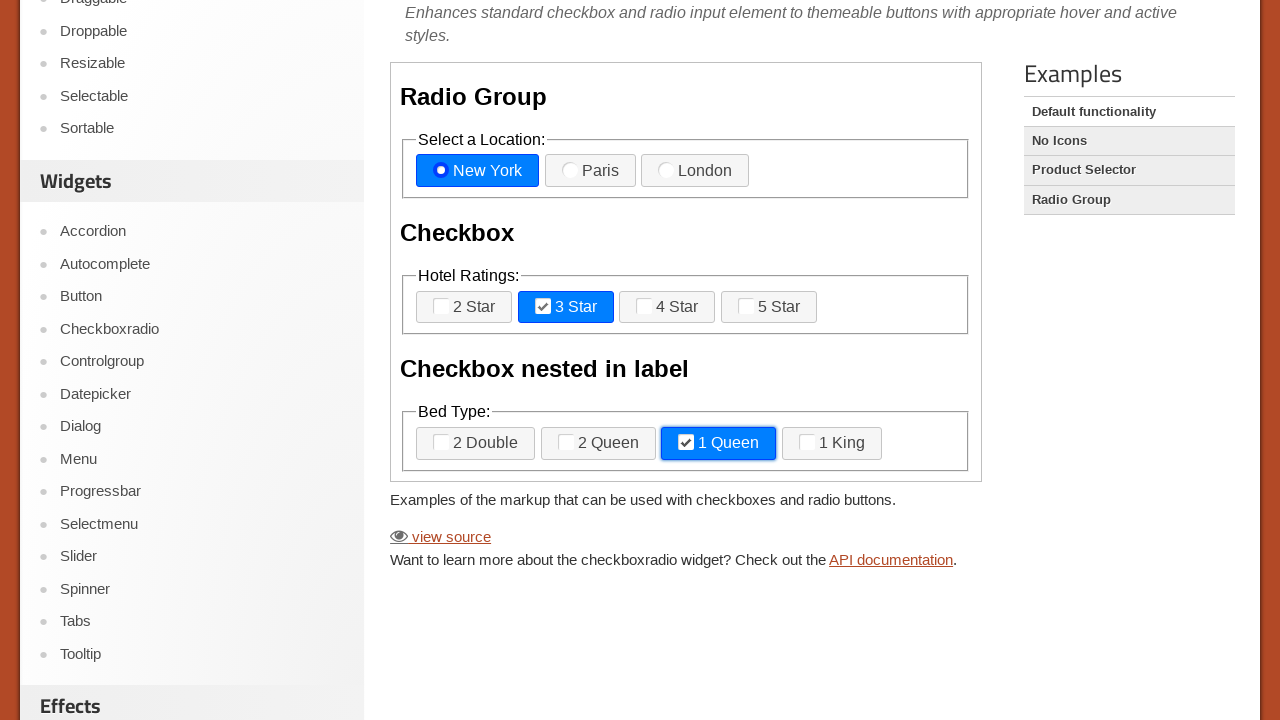